Tests copy and paste functionality by entering text in a name field, selecting all text, copying it, and pasting it into a subjects field

Starting URL: https://www.tutorialspoint.com/selenium/practice/selenium_automation_practice.php

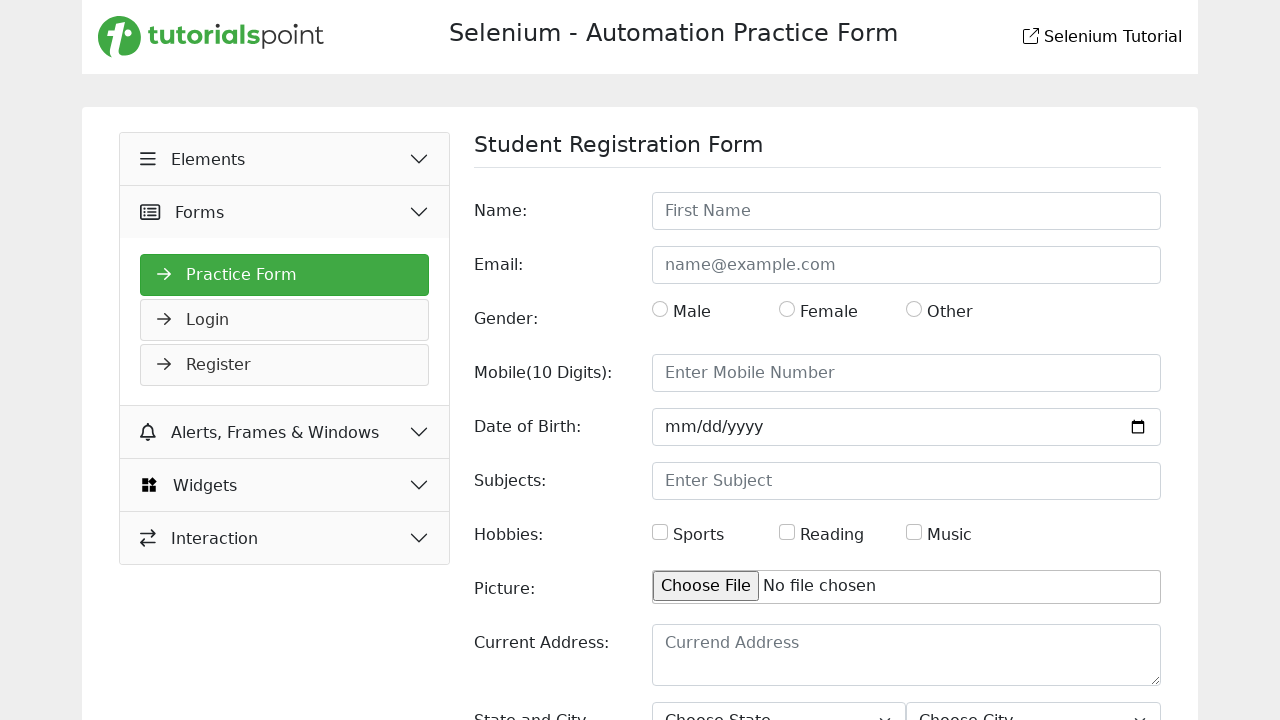

Filled name field with 'koli' on #name
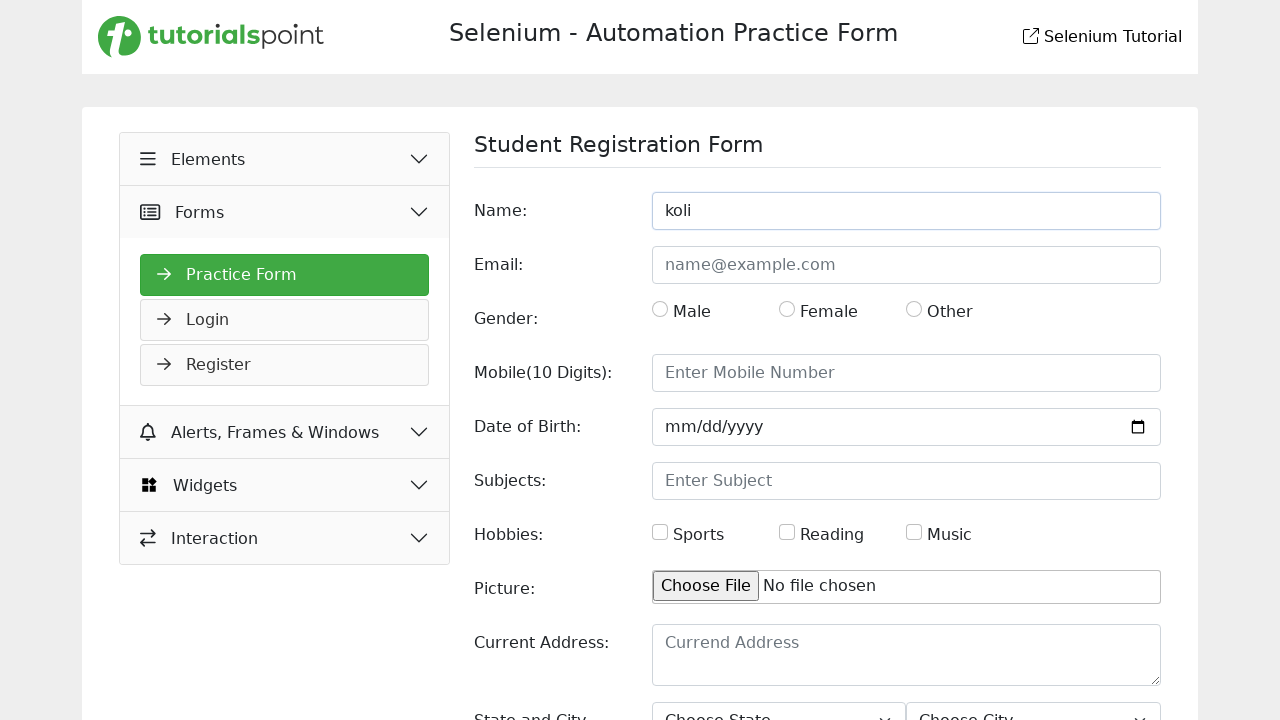

Selected all text in name field using Ctrl+A
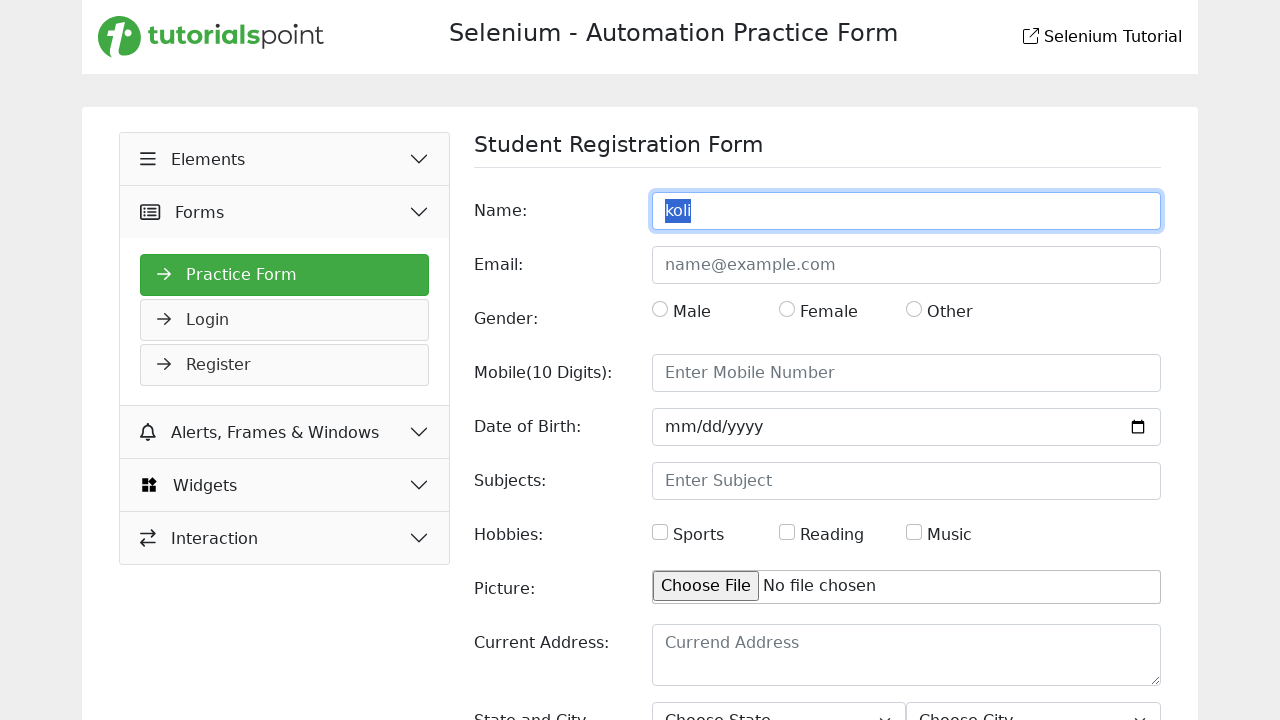

Copied selected text to clipboard using Ctrl+C
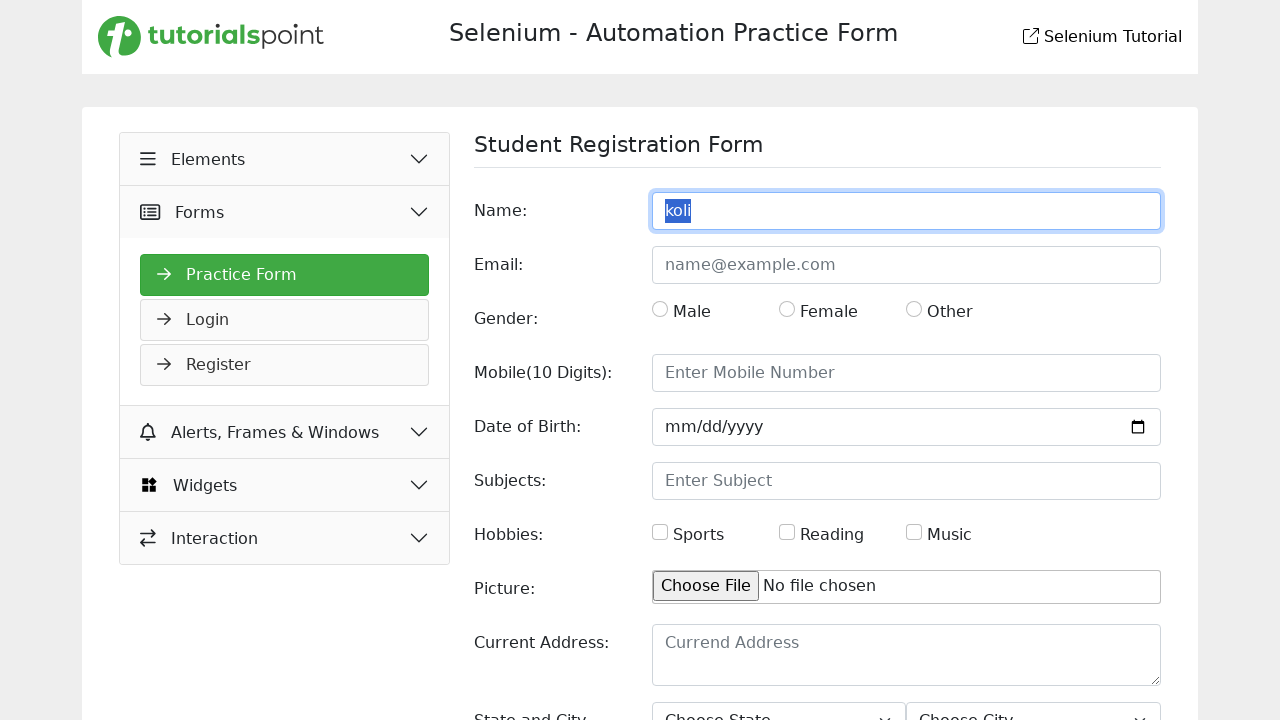

Clicked on subjects field to focus it at (906, 481) on #subjects
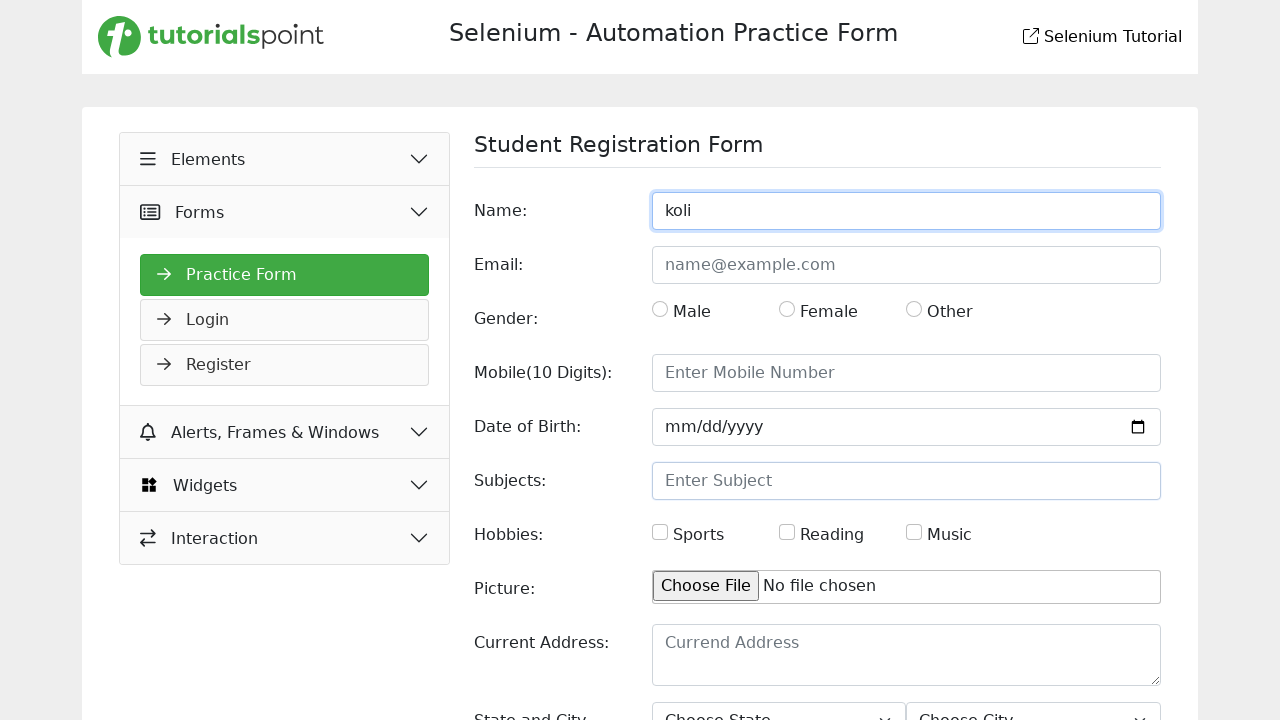

Pasted copied text into subjects field using Ctrl+V
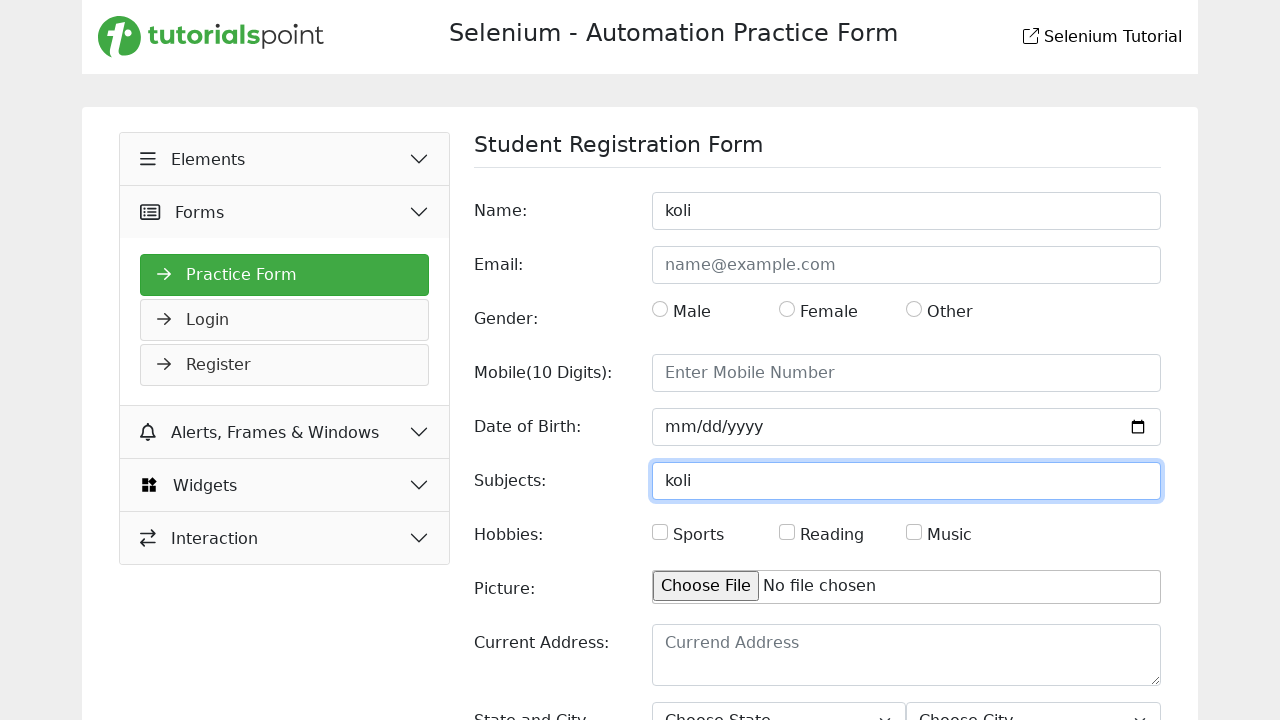

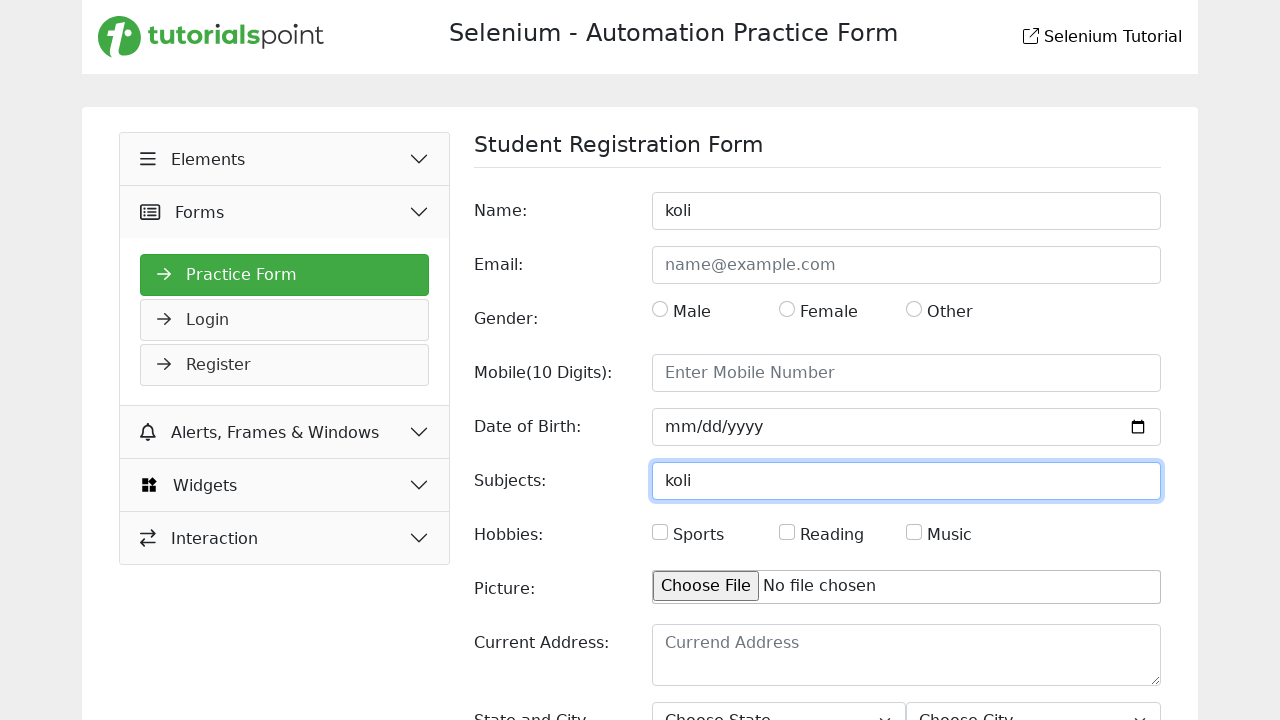